Tests creating a new customer in the GlobalsQA Banking demo app by clicking Manager Login, adding customer details, and verifying the customer appears in the search.

Starting URL: https://www.globalsqa.com/angularJs-protractor/BankingProject/#/login

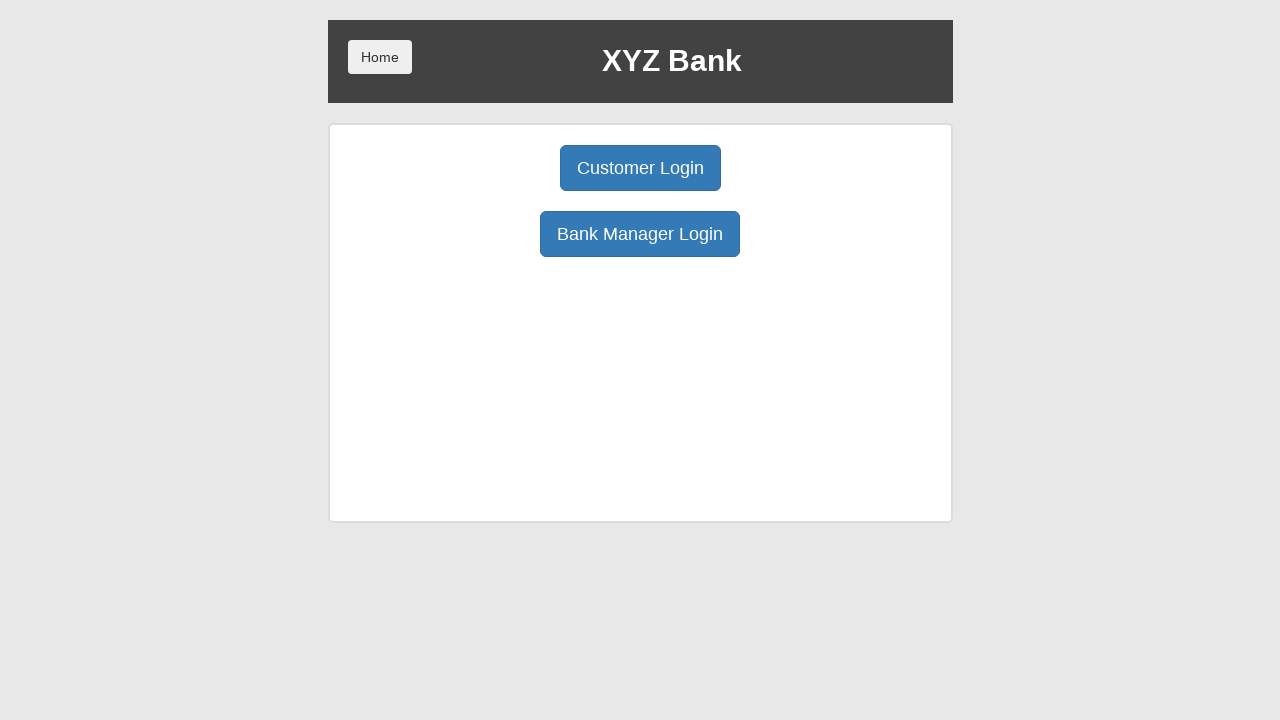

Clicked Manager Login button at (640, 234) on xpath=//button[@ng-click='manager()']
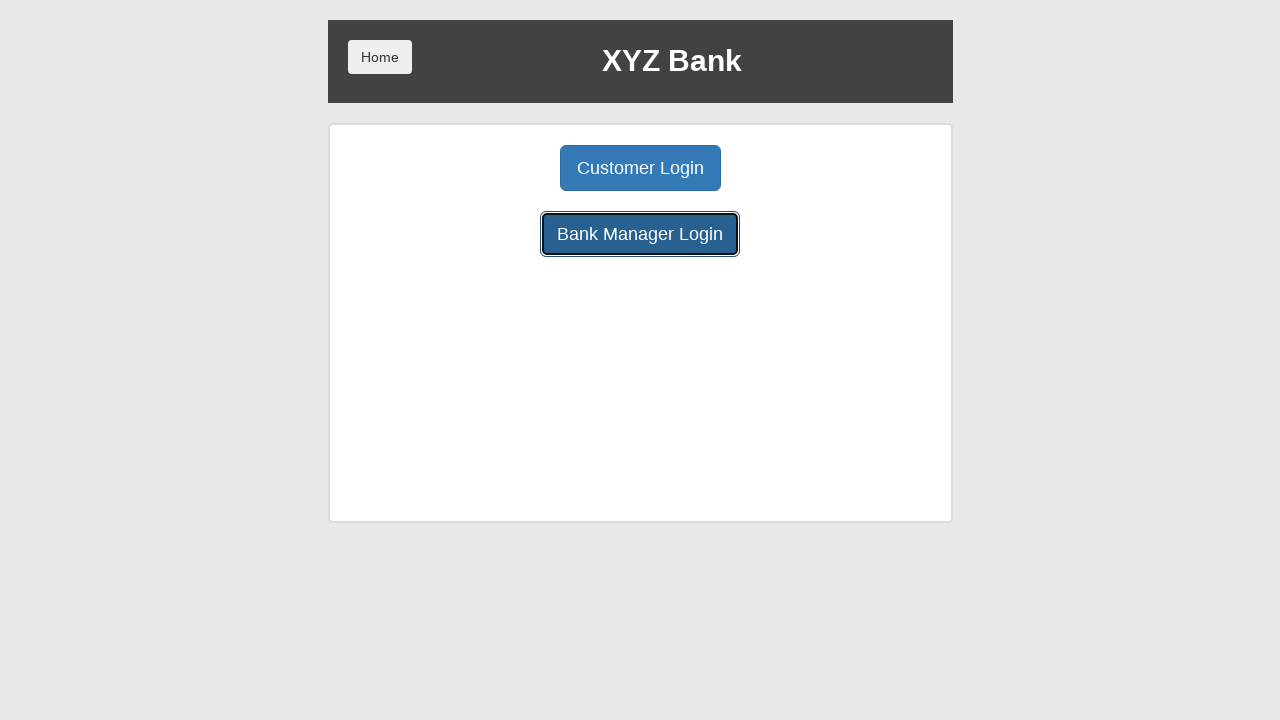

Clicked Add Customer button at (502, 168) on xpath=//button[@ng-click='addCust()']
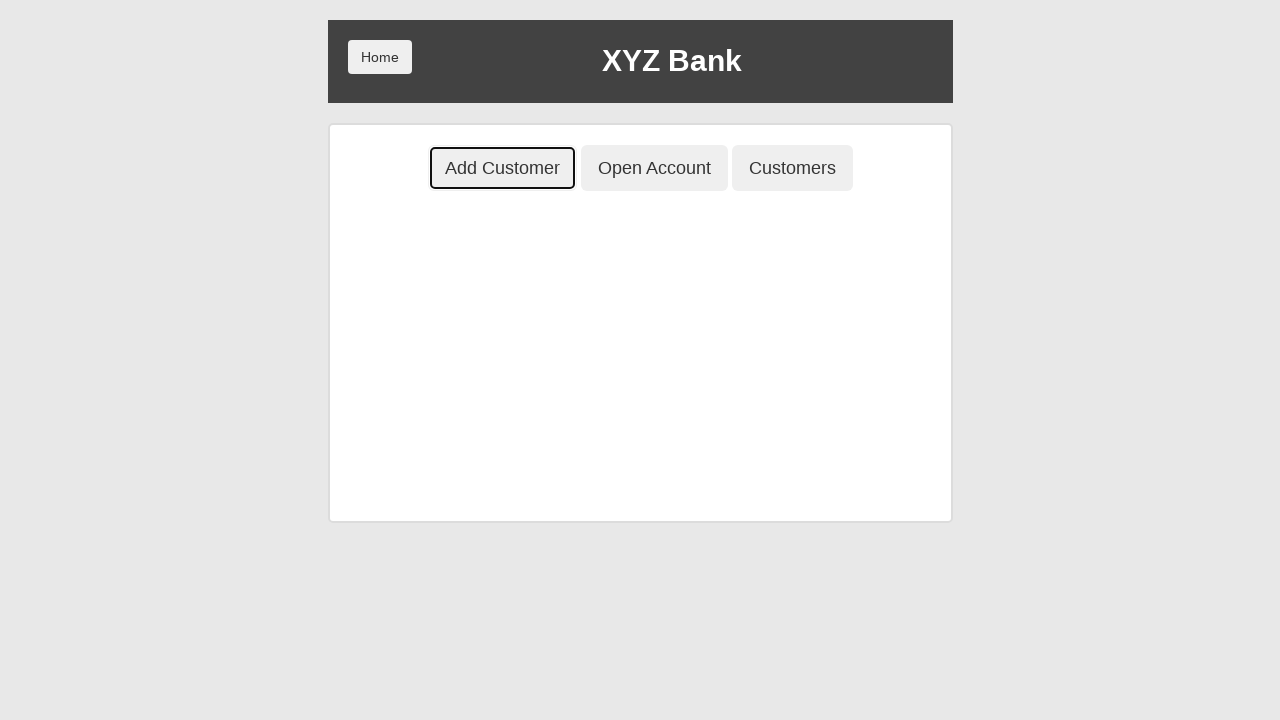

Filled First Name field with 'testPV' on //input[@ng-model='fName']
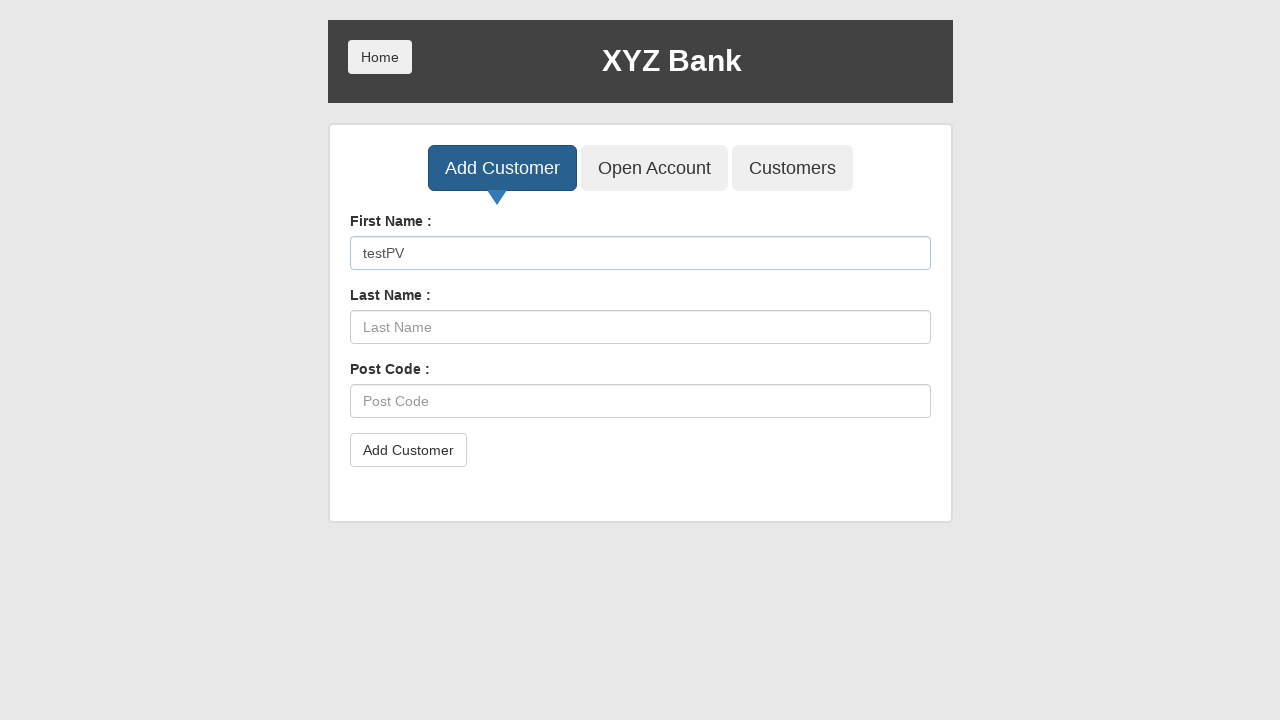

Filled Last Name field with 'testPV' on //input[@ng-model='lName']
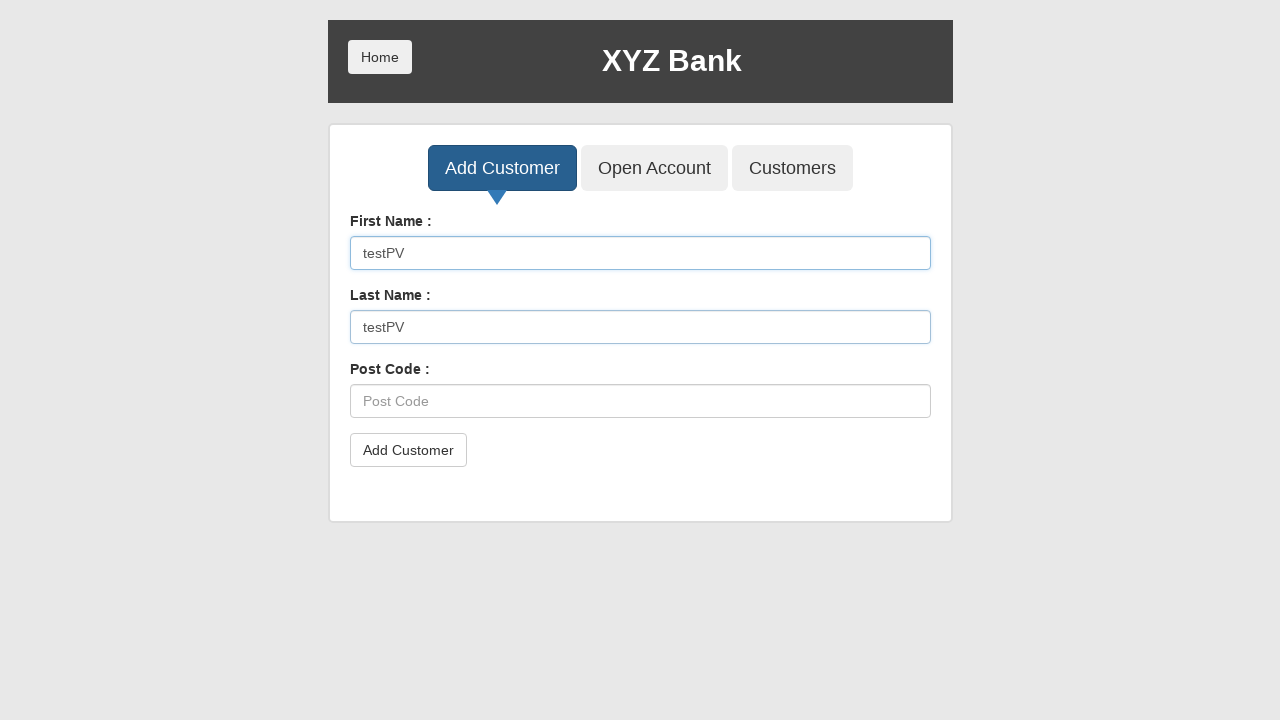

Filled Post Code field with 'testPV' on //input[@ng-model='postCd']
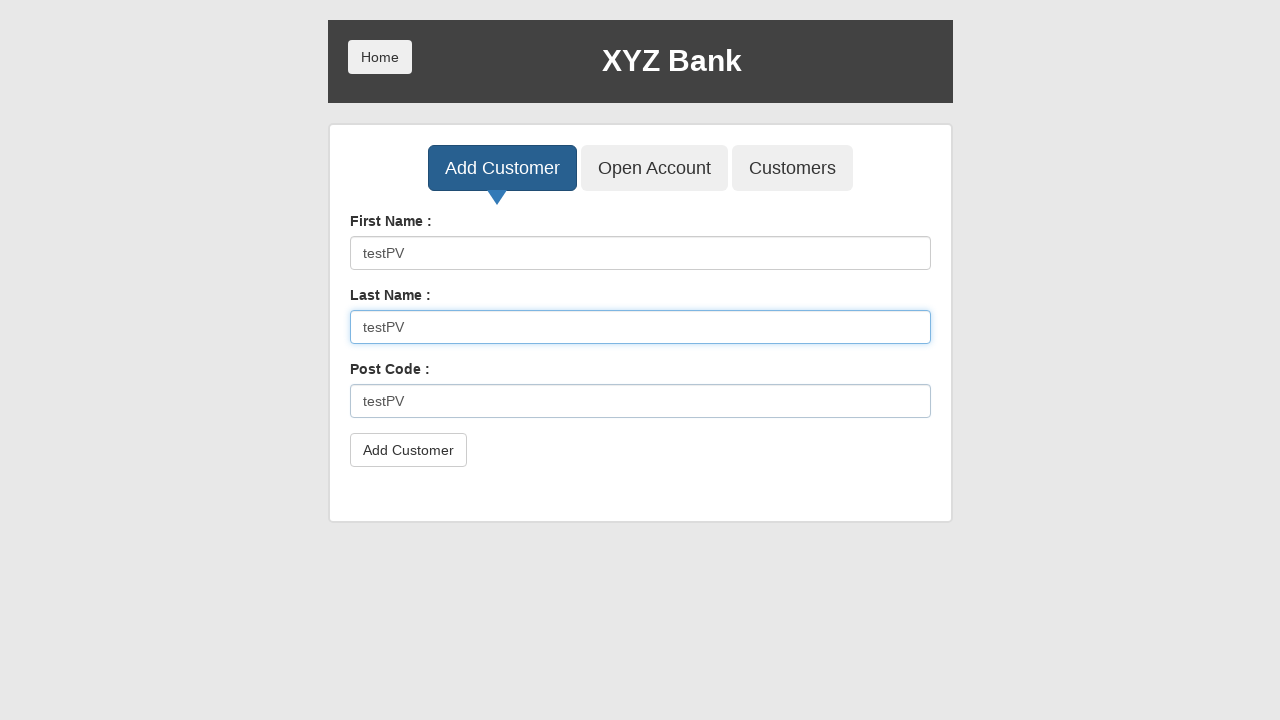

Clicked submit button to create customer at (408, 450) on xpath=//button[@type='submit']
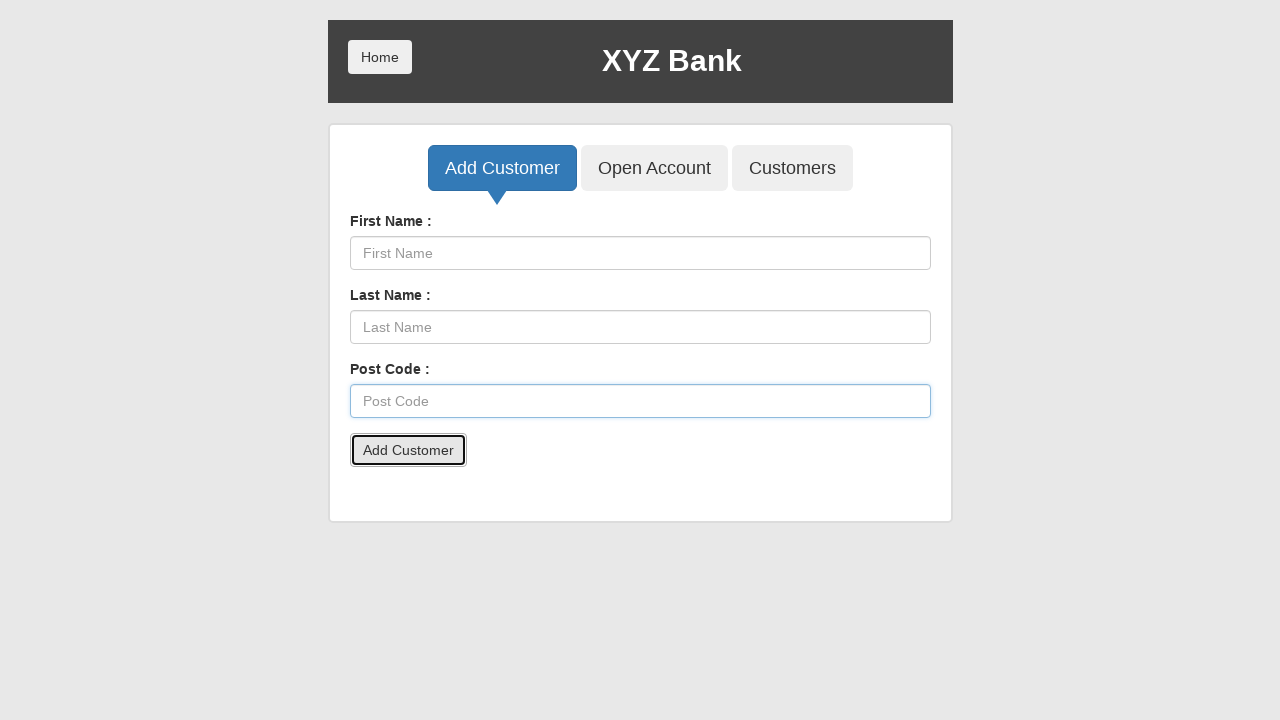

Accepted confirmation alert and waited 500ms
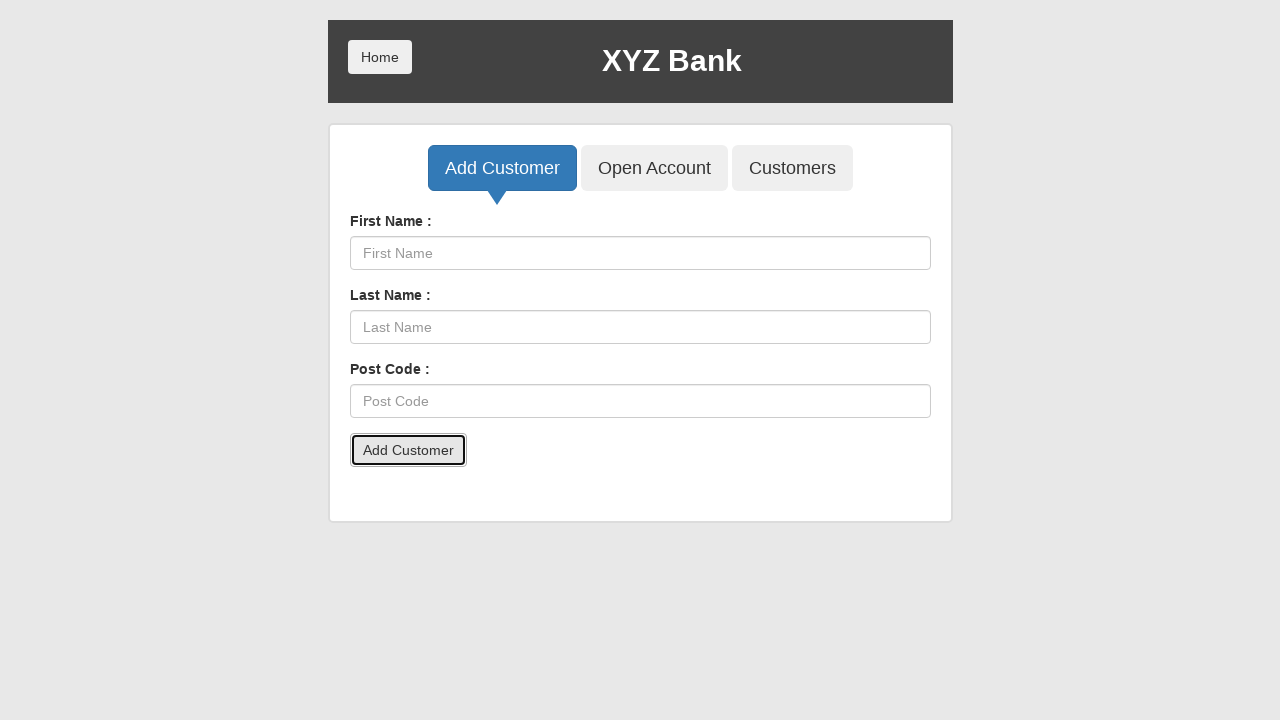

Clicked Customers button to view customer list at (792, 168) on xpath=//button[@ng-click='showCust()']
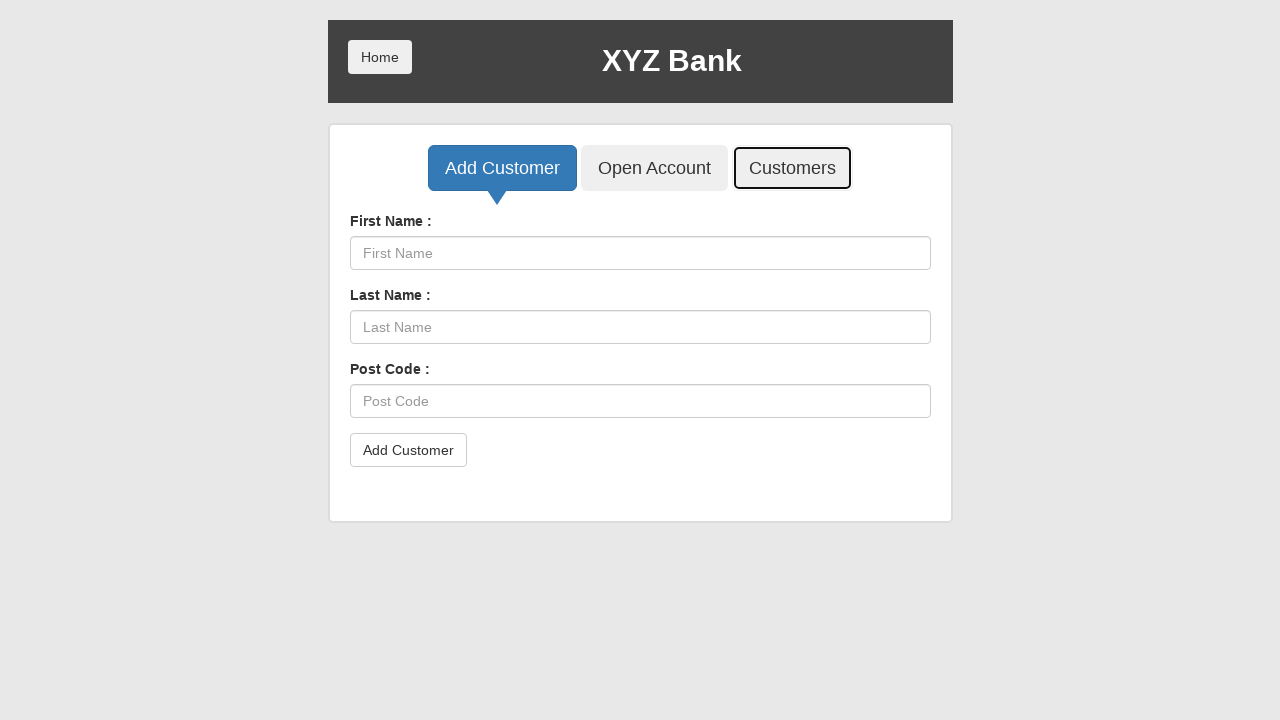

Filled search field with 'testPV' to find customer on //input[@ng-model='searchCustomer']
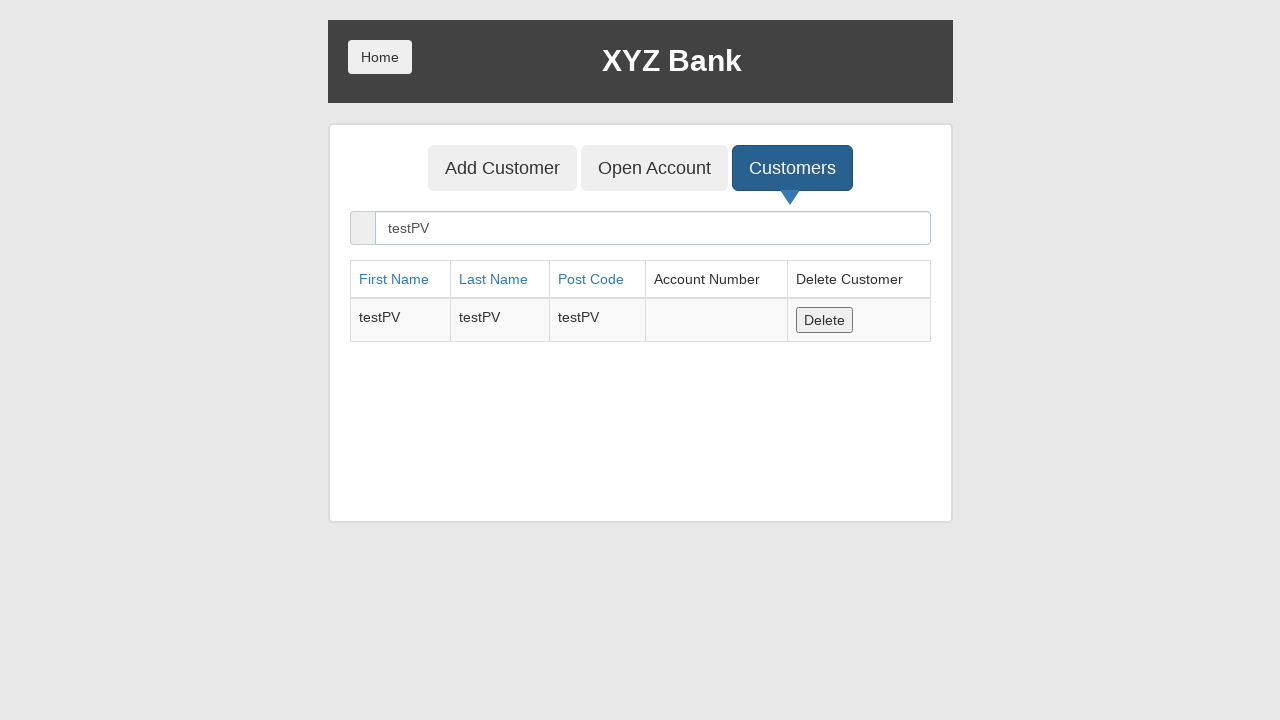

Verified customer 'testPV' appears in search results
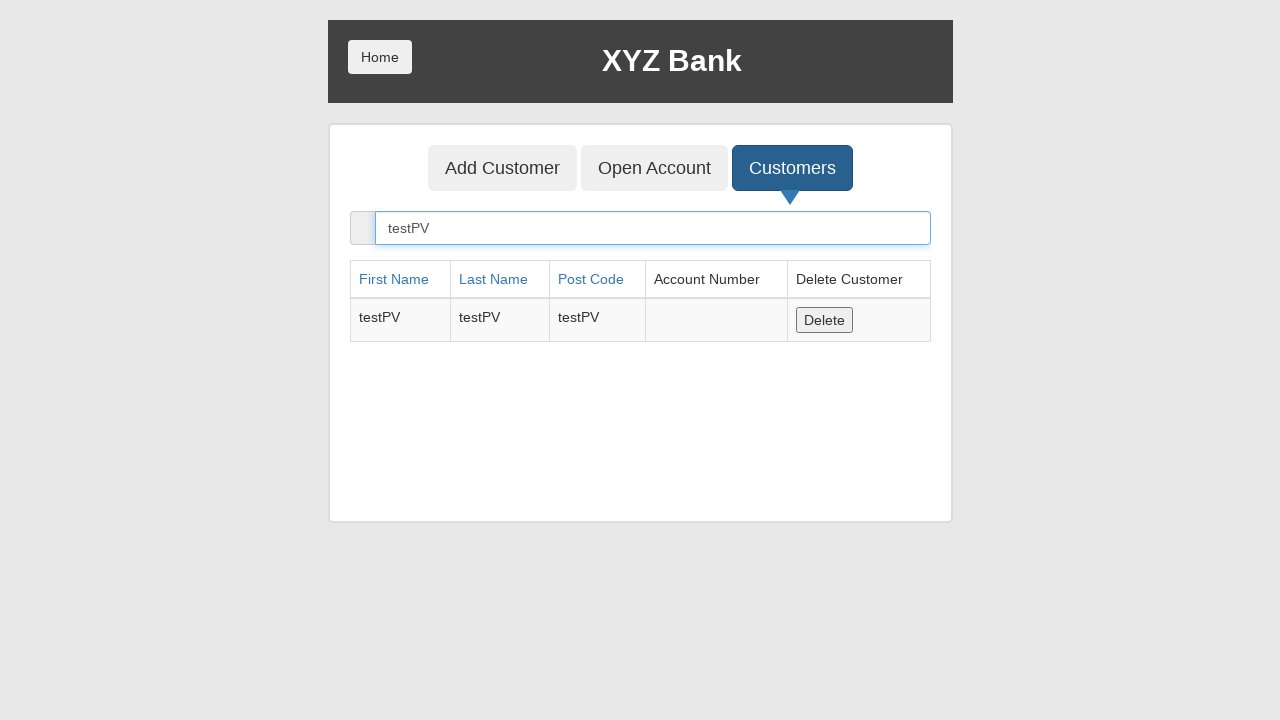

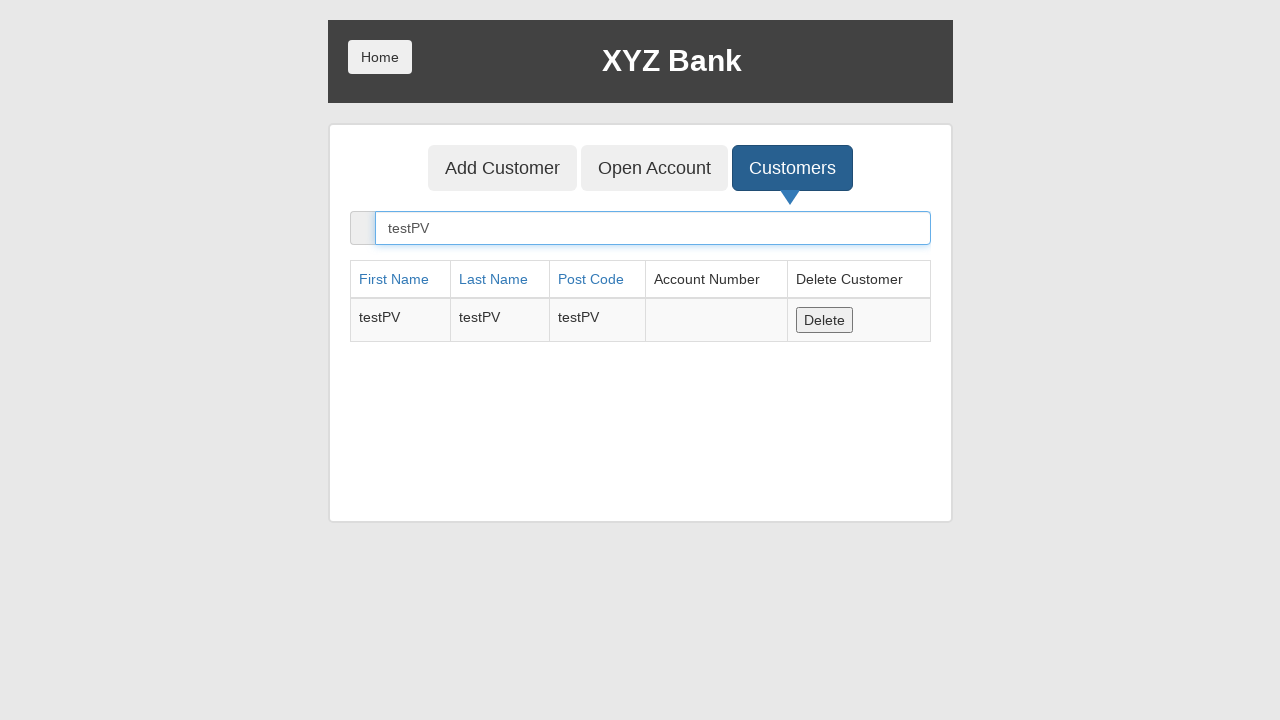